Tests multiple window handling by clicking a link that opens a new window, switching to the new window, and verifying the title changes from "Windows" to "New Window"

Starting URL: https://practice.cydeo.com/windows

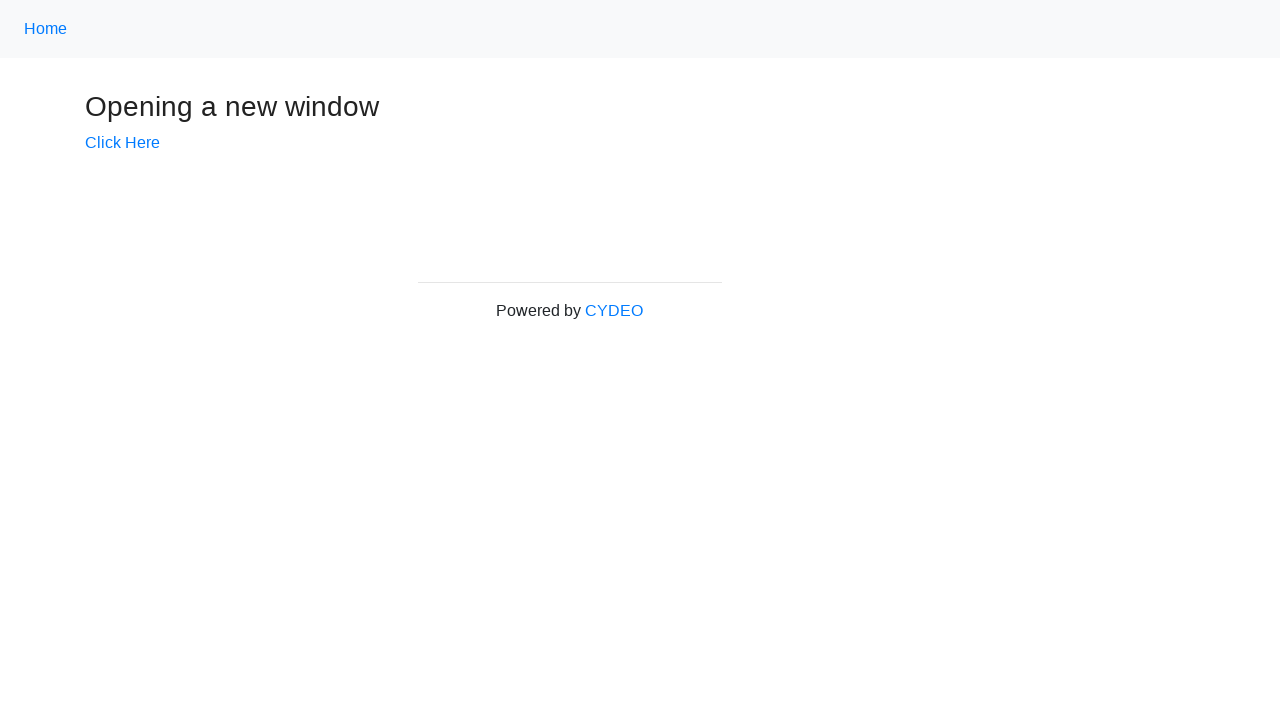

Verified initial page title is 'Windows'
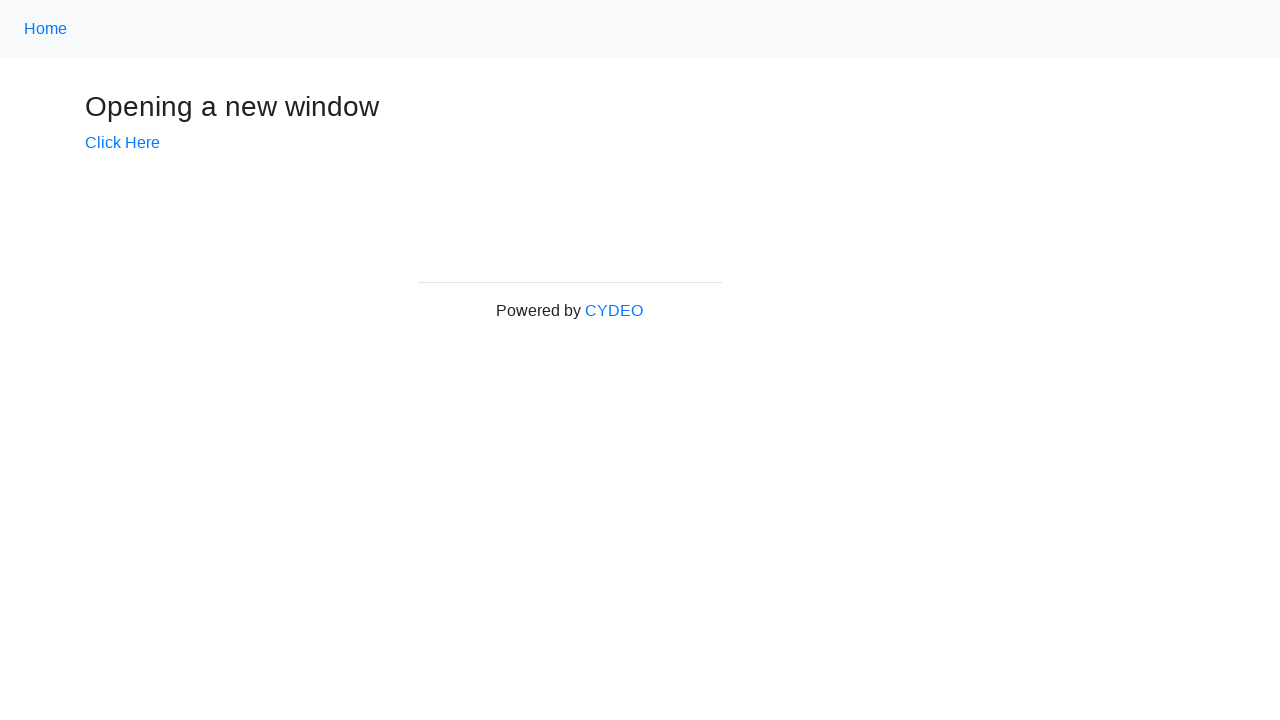

Clicked 'Click Here' link to open new window at (122, 143) on text=Click Here
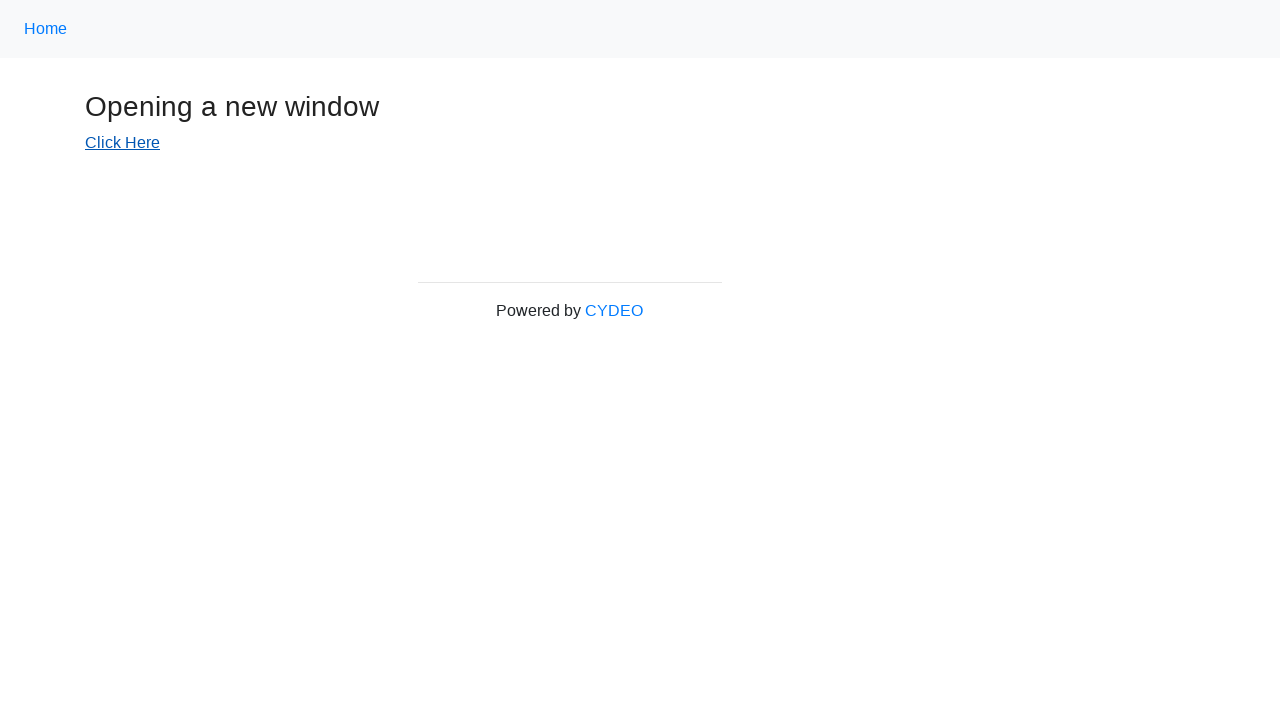

New window opened and captured at (122, 143) on text=Click Here
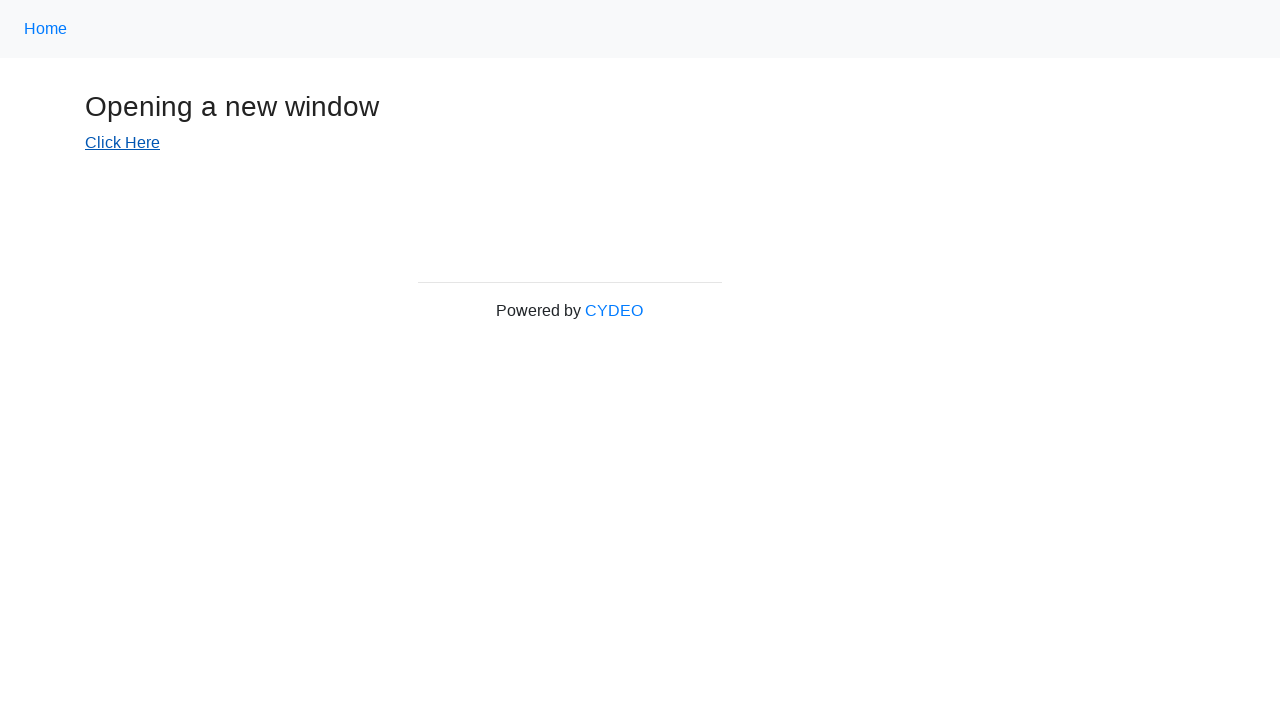

Switched to new window context
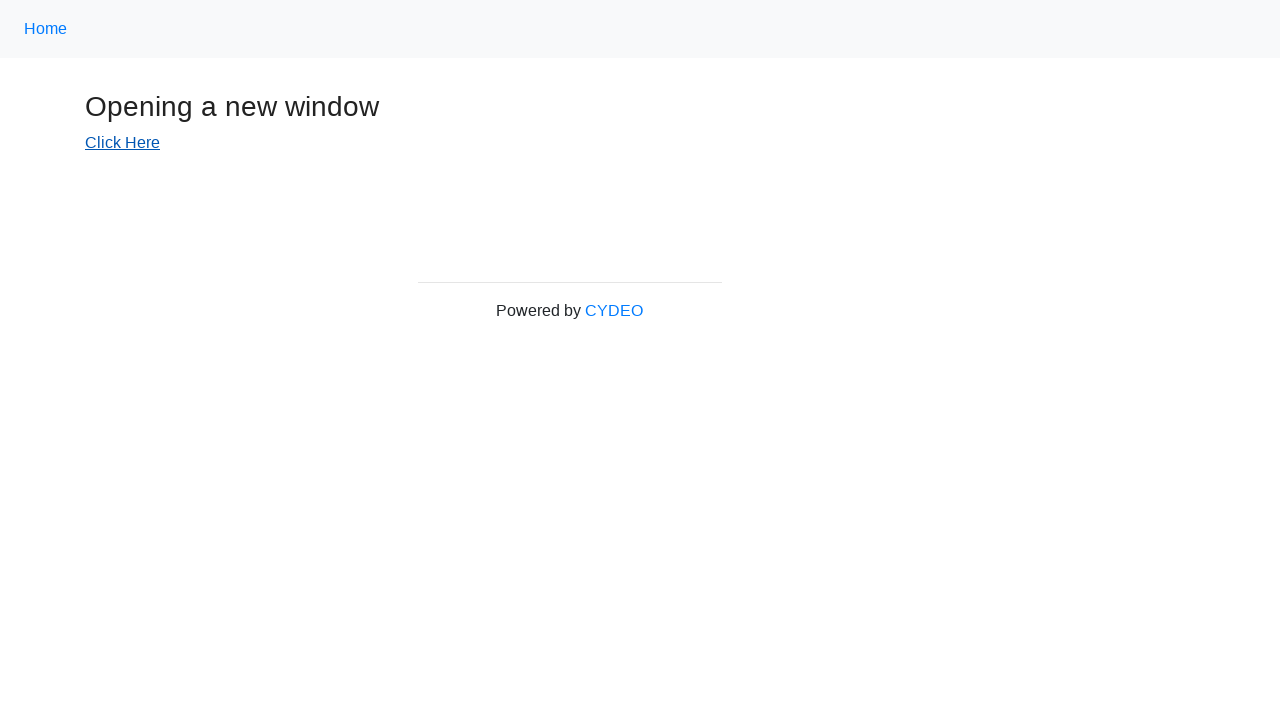

New window page loaded completely
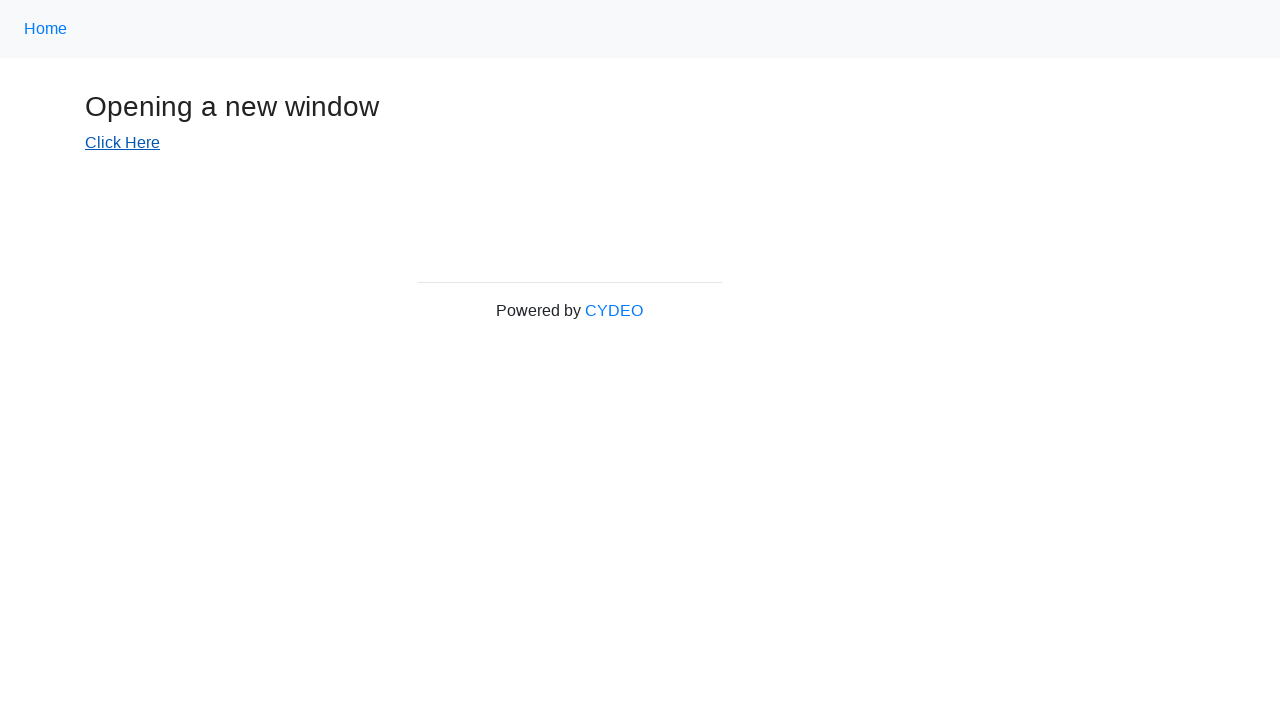

Verified new window title is 'New Window'
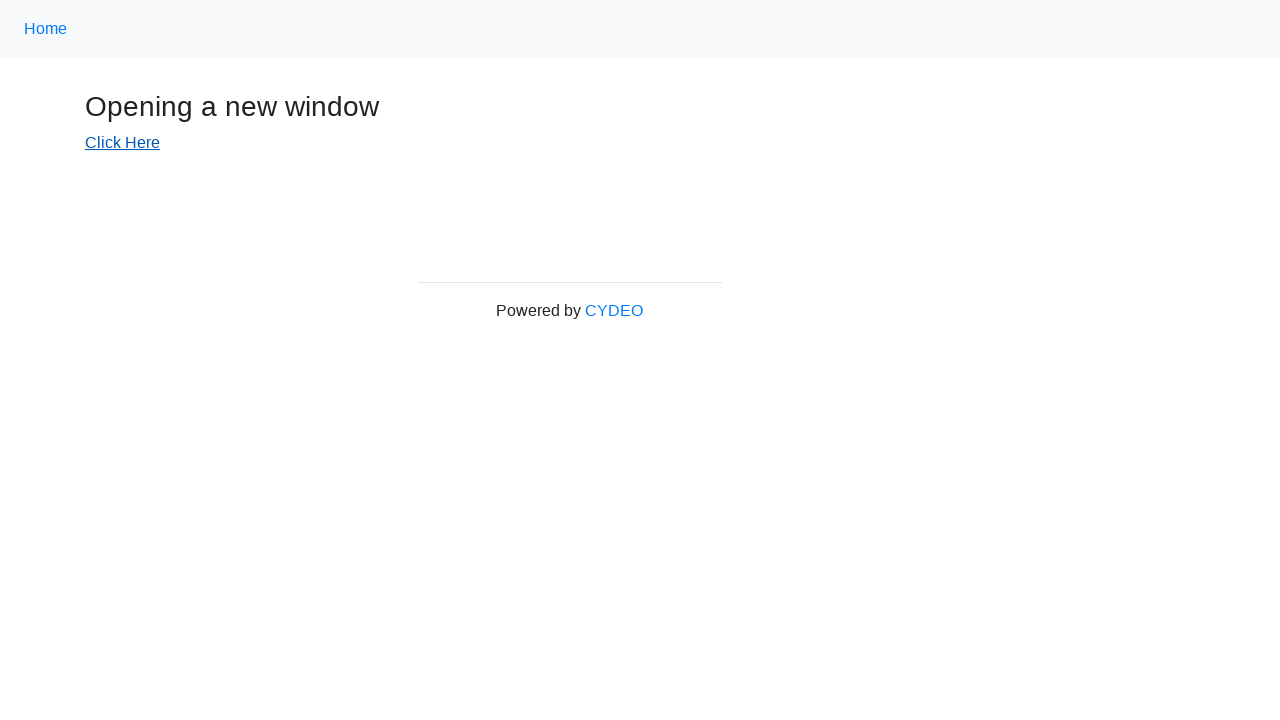

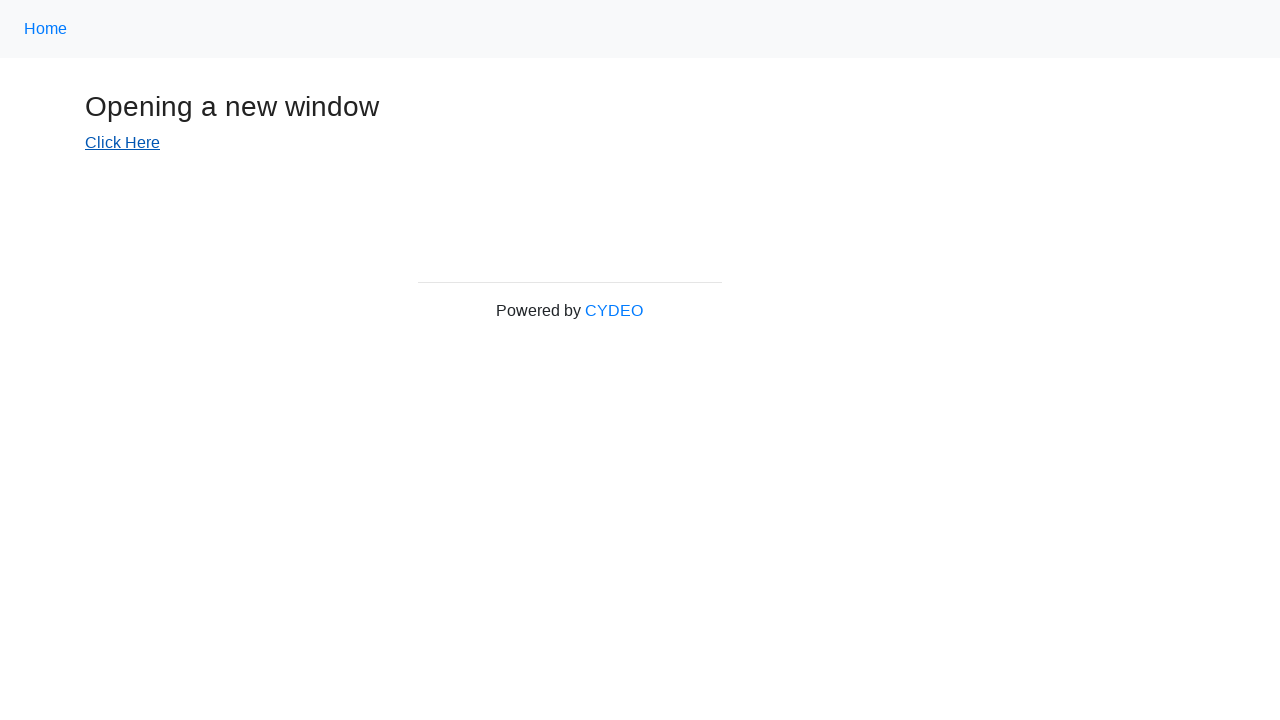